Tests the add-to-cart functionality on a demo e-commerce site by selecting a product (iPhone 12), clicking the add to cart button, and verifying the product appears in the cart.

Starting URL: https://bstackdemo.com/

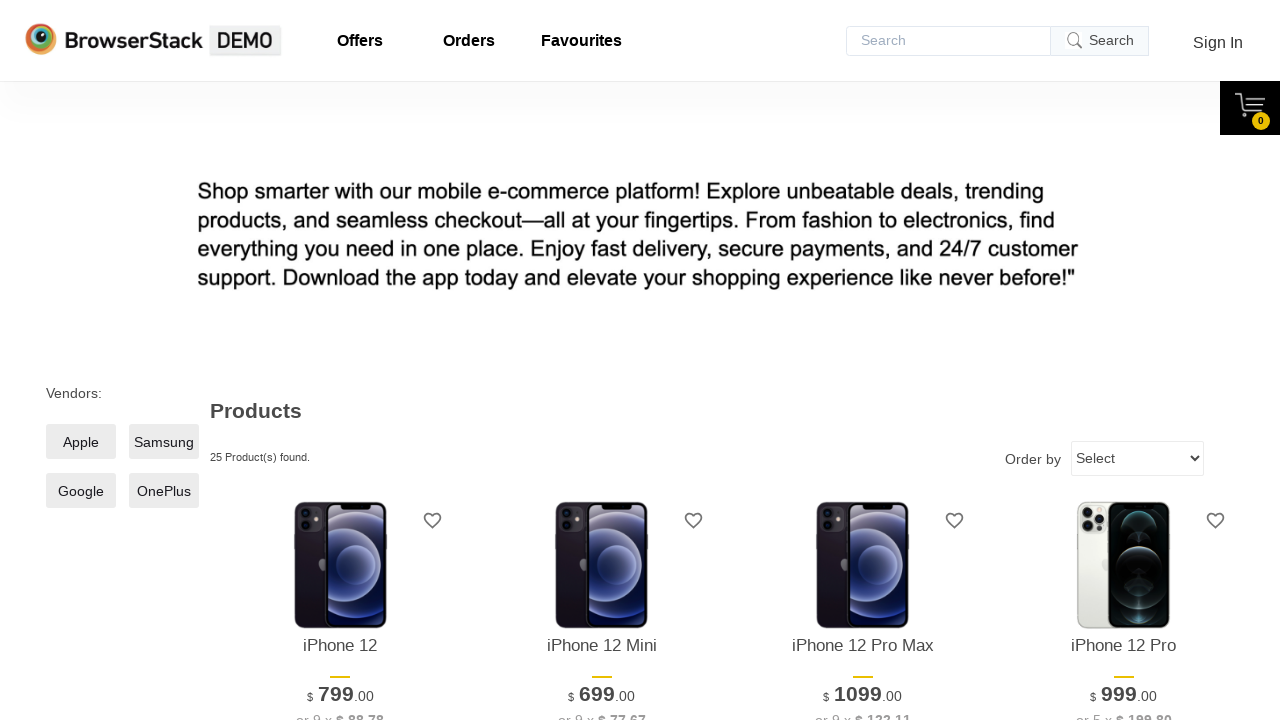

Page loaded with StackDemo title
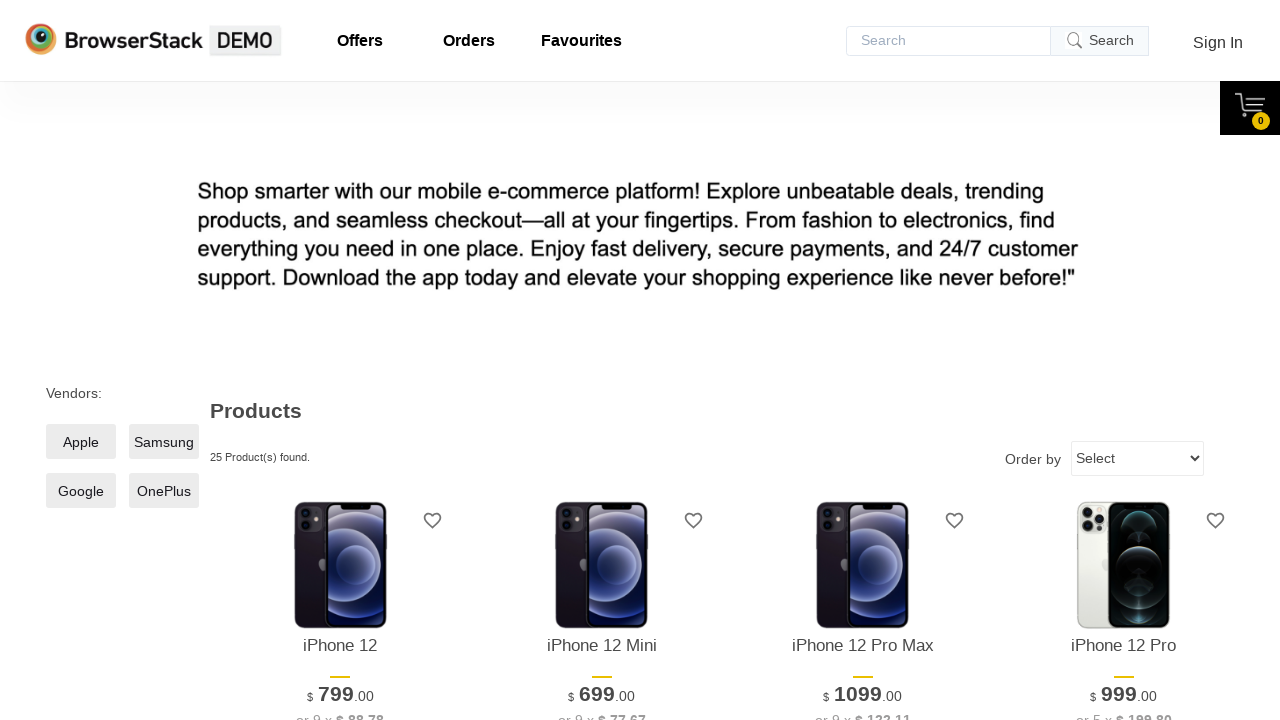

Retrieved product name from product listing
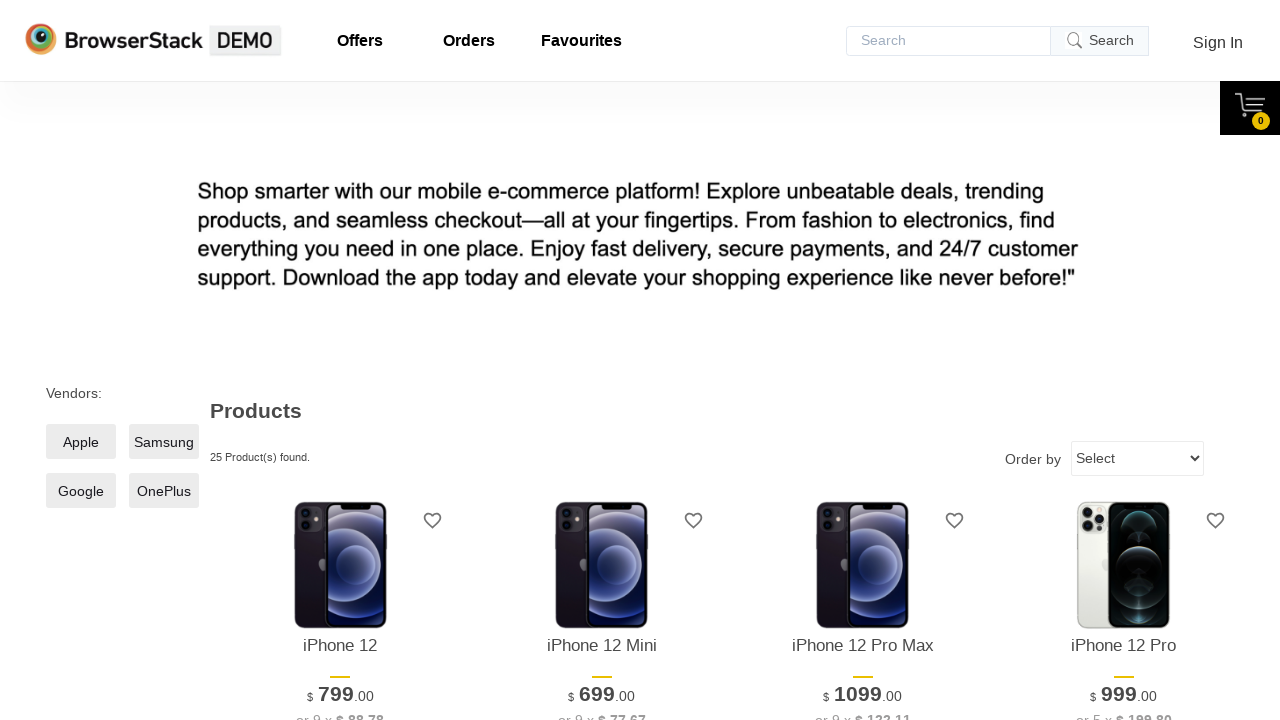

Clicked 'Add to cart' button for iPhone 12 at (340, 361) on xpath=//*[@id="1"]/div[4]
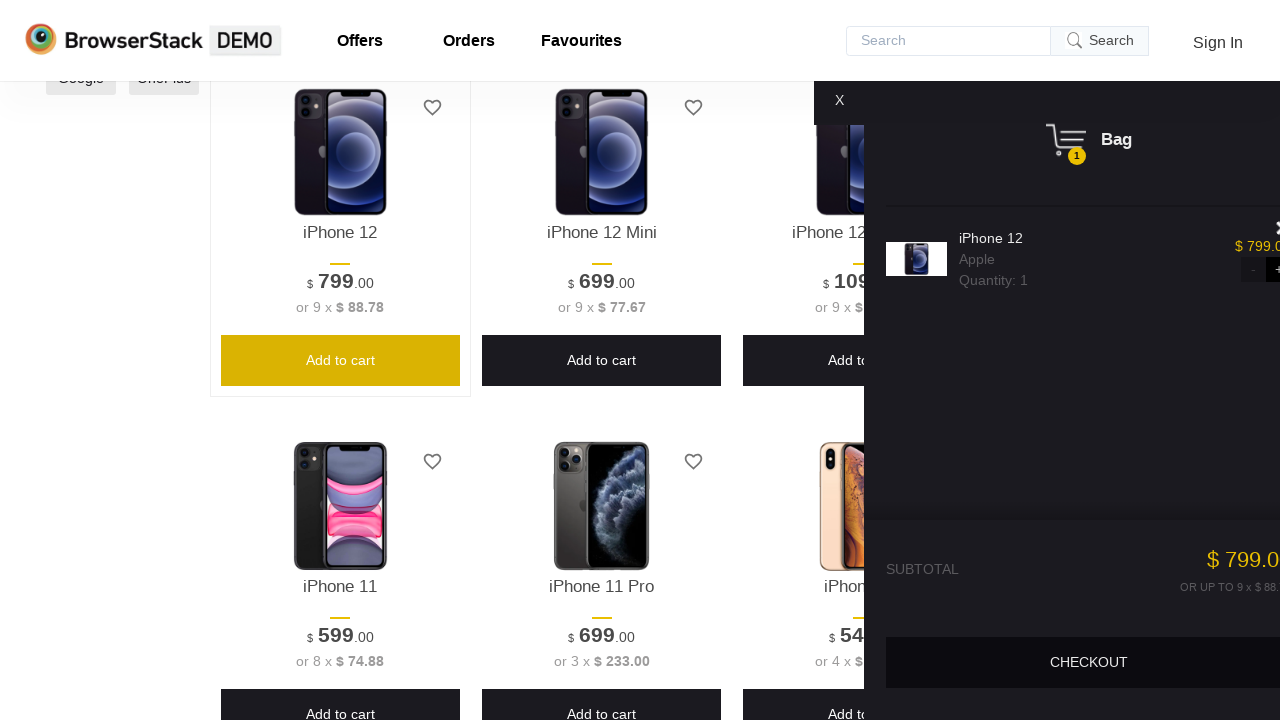

Cart pane became visible
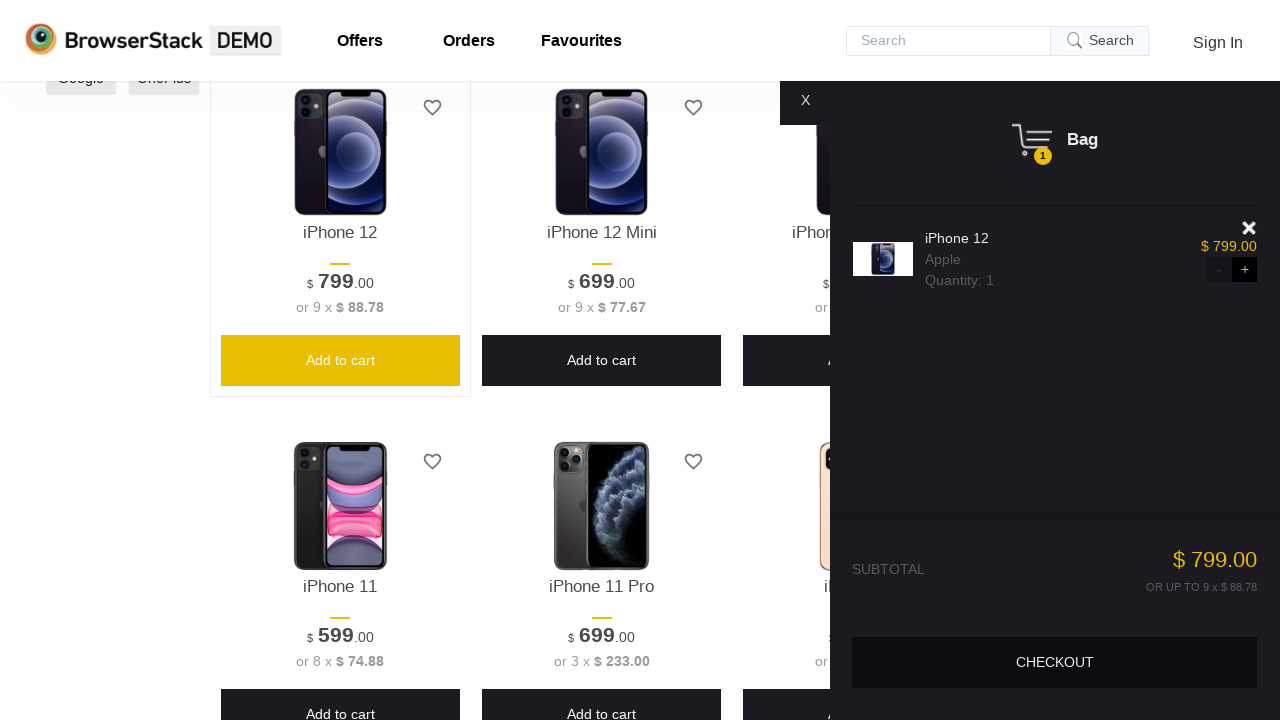

Retrieved product name from shopping cart
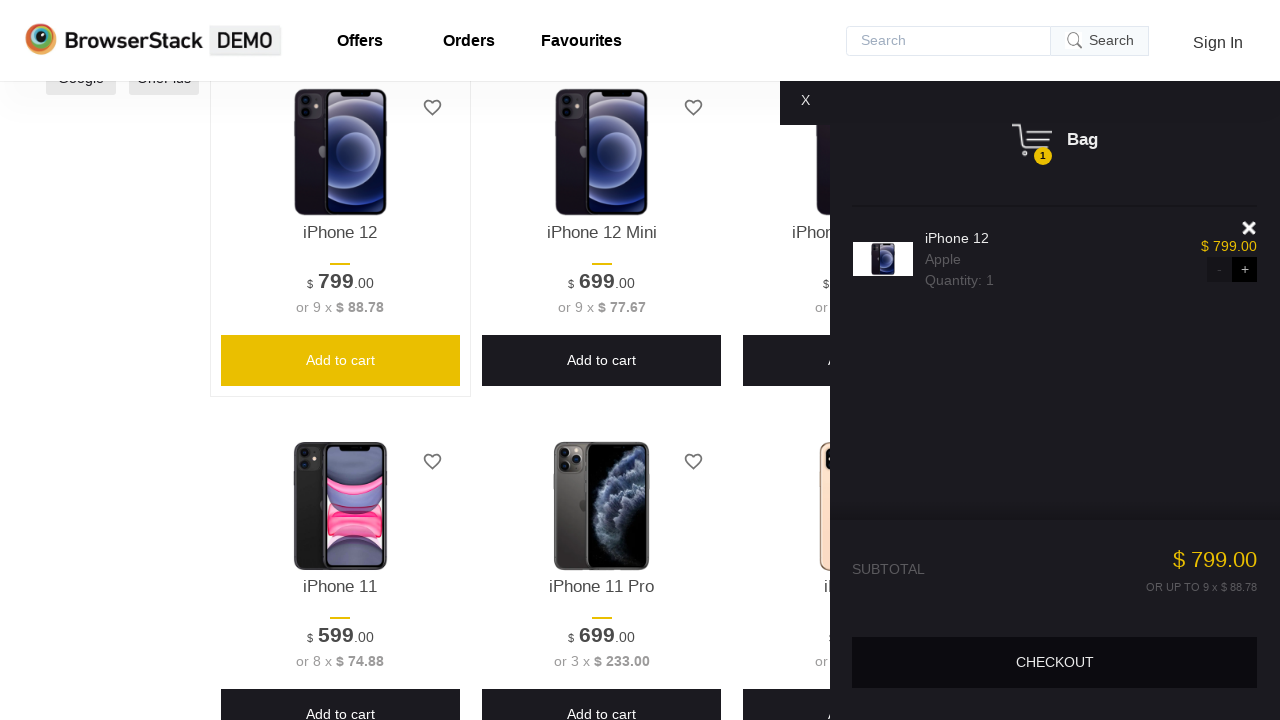

Verified that 'iPhone 12' was successfully added to cart
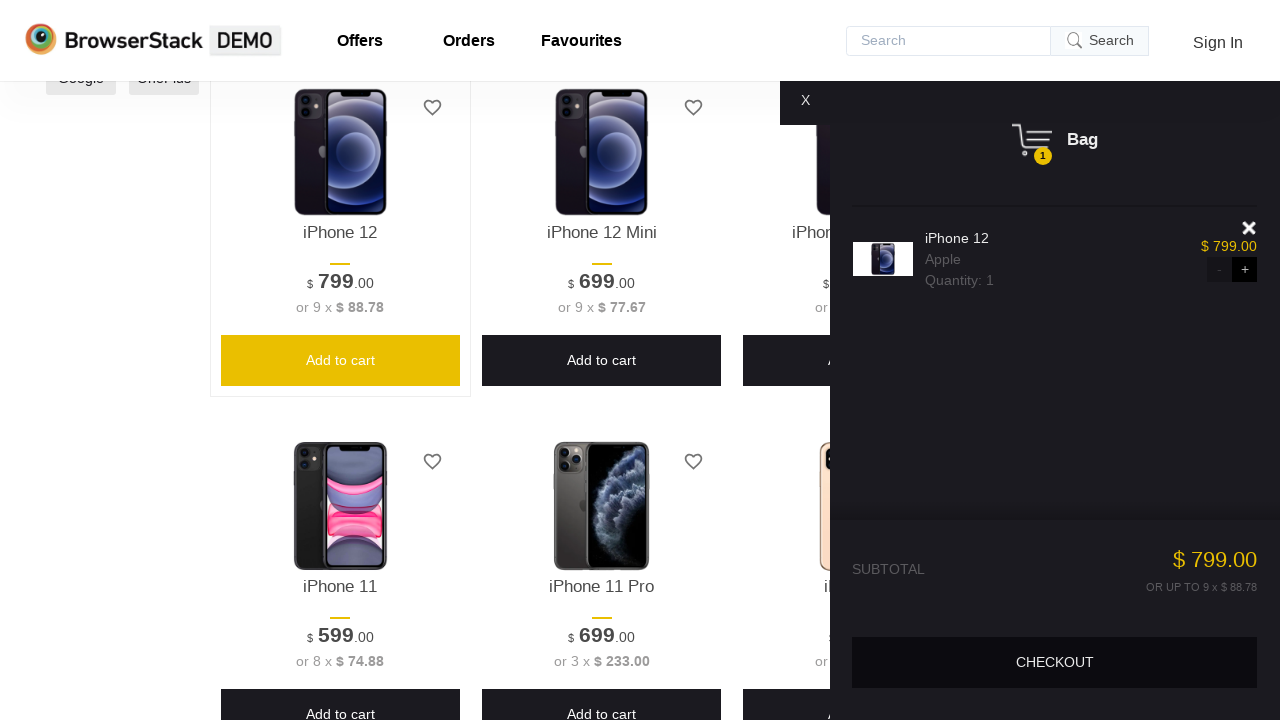

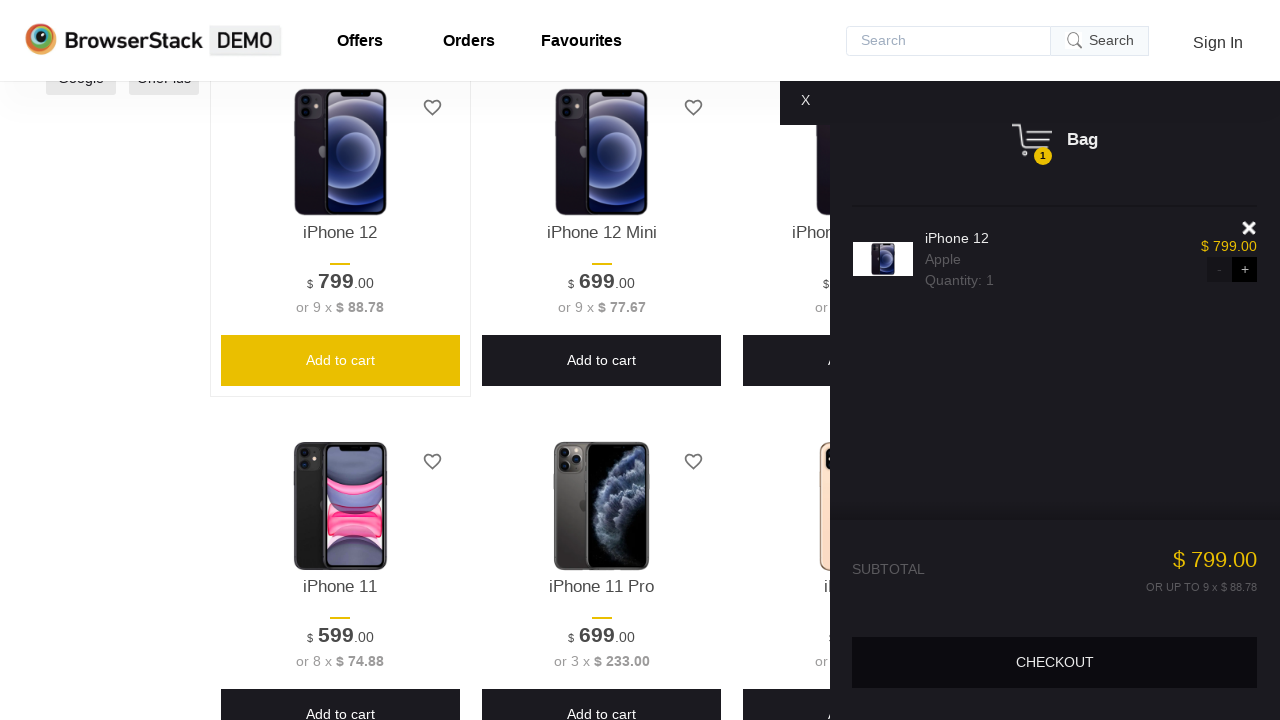